Tests the passenger selection dropdown on SpiceJet website by incrementing the adult passenger count from 1 to 5 using a while loop

Starting URL: https://spicejet.com

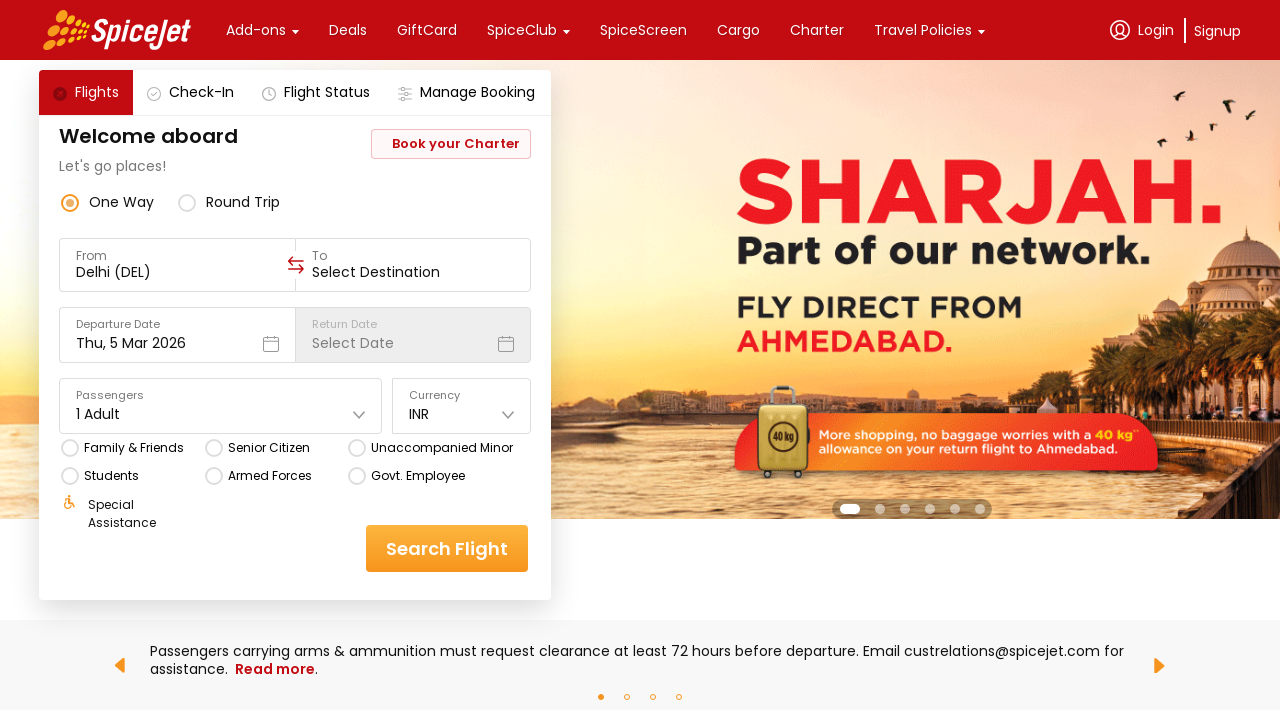

Navigated to SpiceJet website
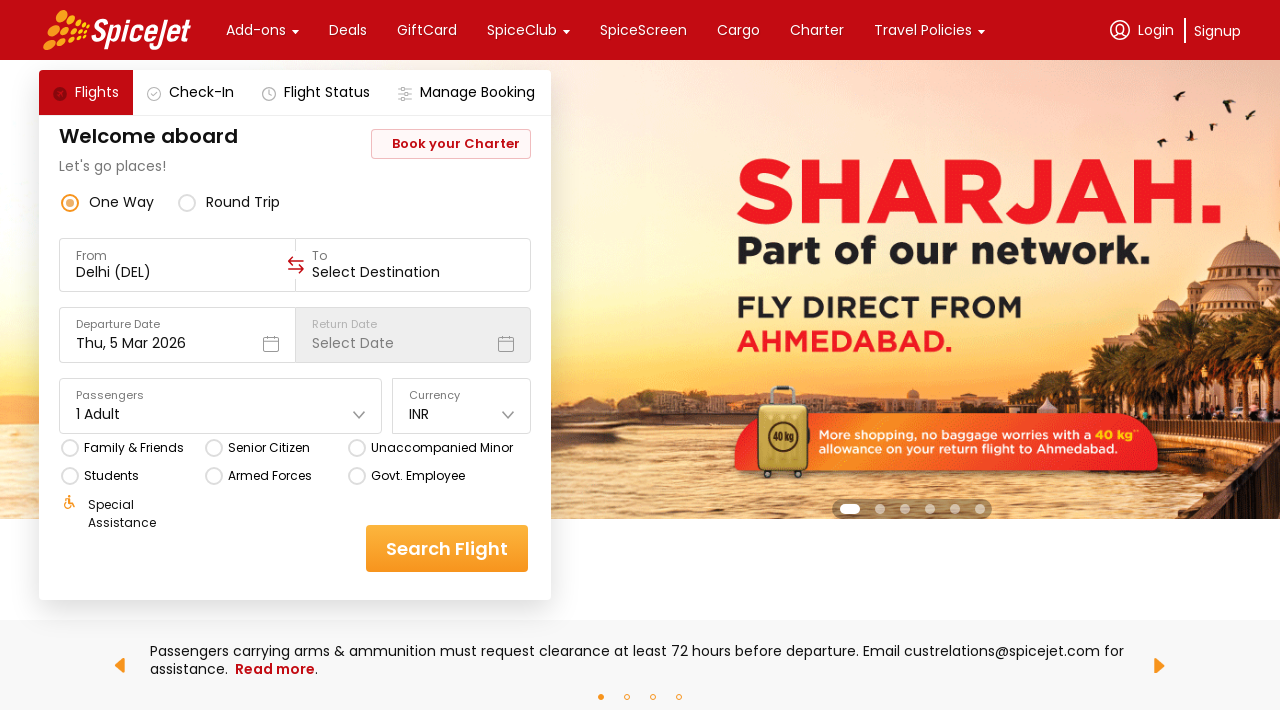

Clicked on the passengers dropdown at (221, 414) on (//div[@class='css-1dbjc4n r-1awozwy r-18u37iz r-1wtj0ep'])[5]
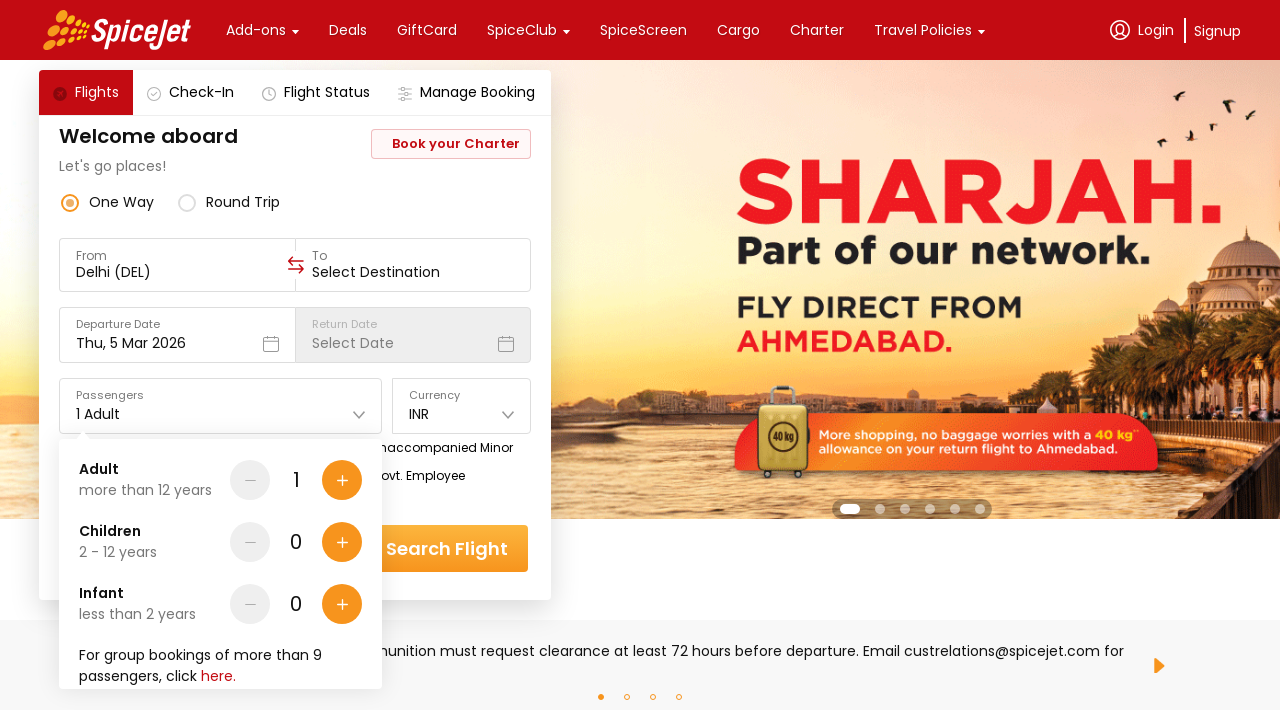

Waited for dropdown to become visible
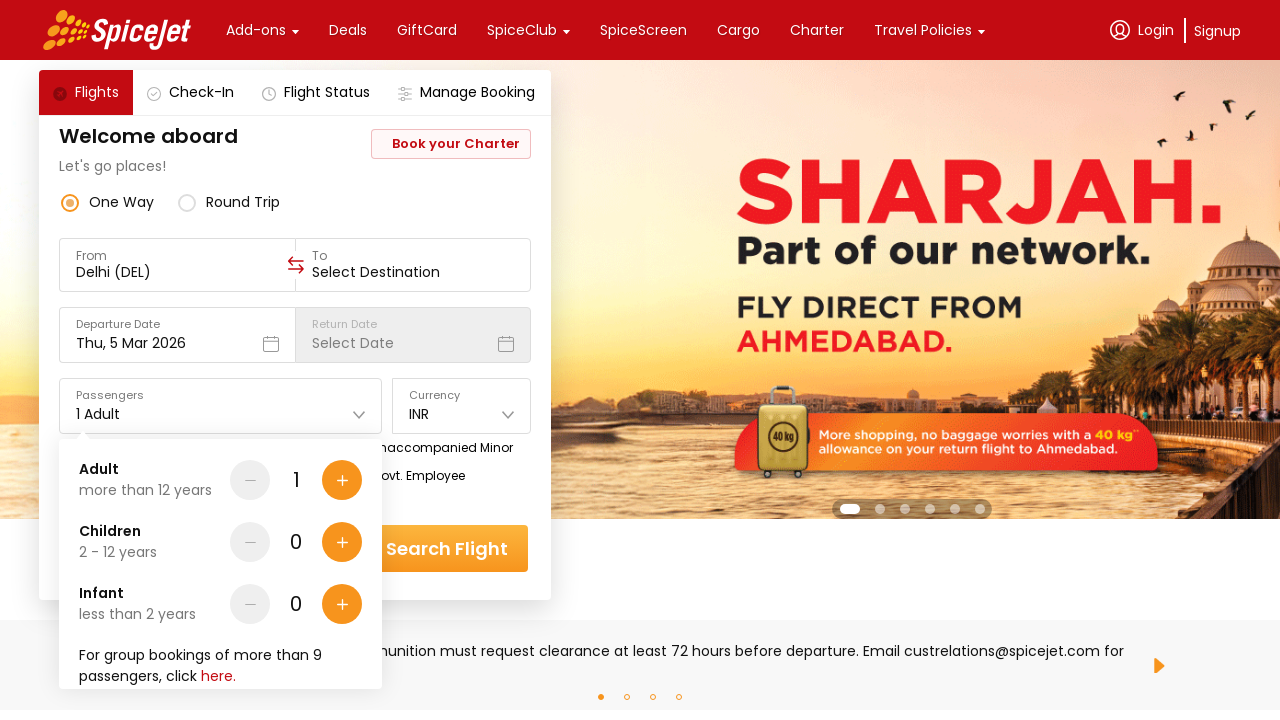

Retrieved initial adult count: 1 Adult
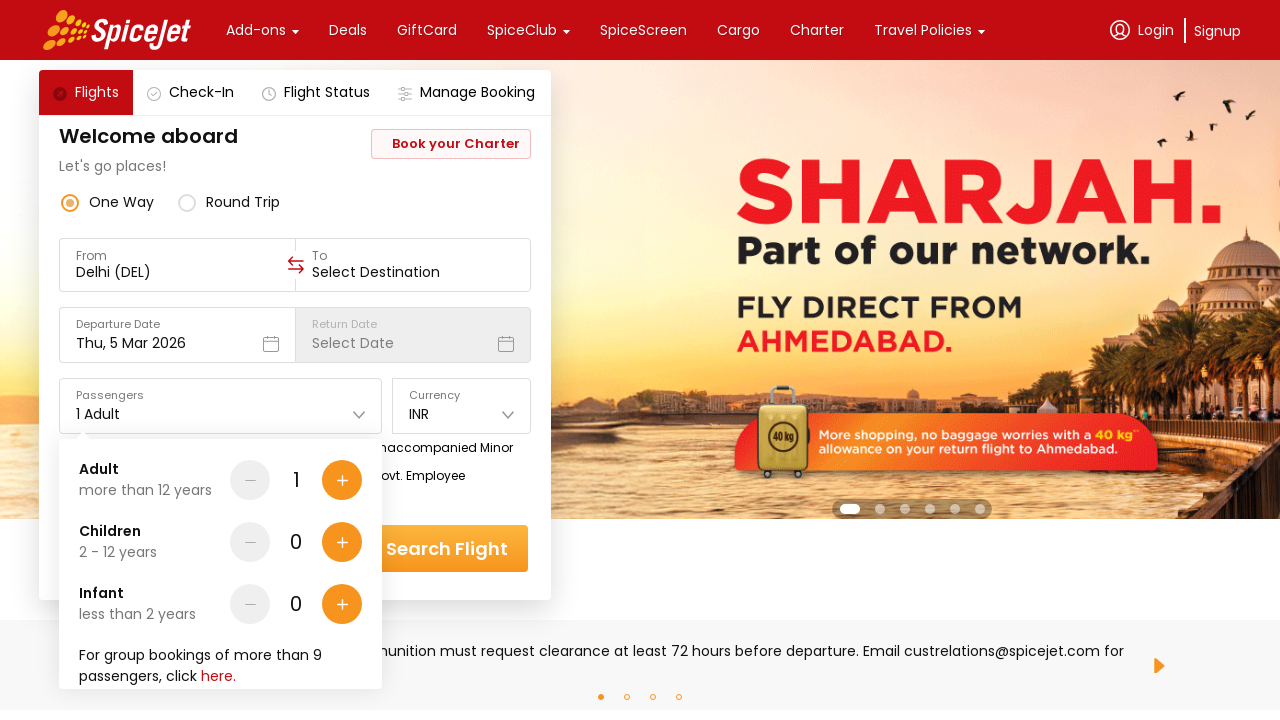

Clicked adult plus button (iteration 1 of 4) at (342, 480) on xpath=//div[@data-testid='Adult-testID-plus-one-cta']
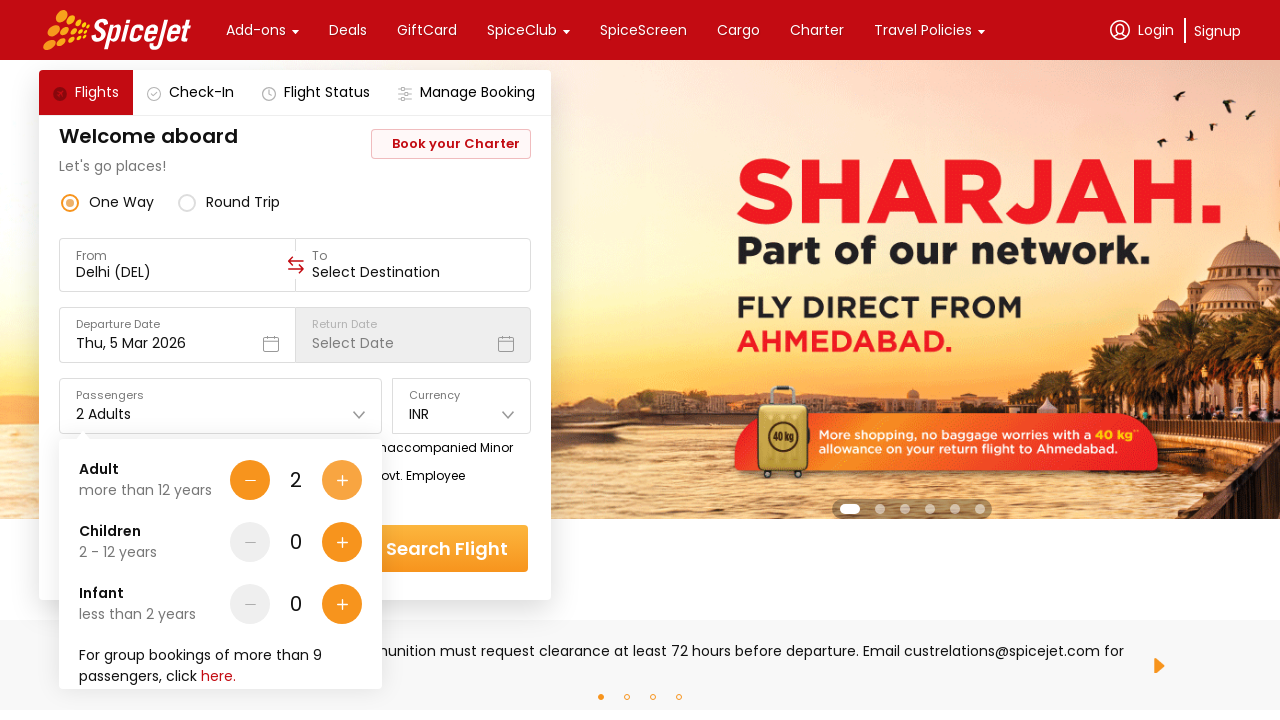

Clicked adult plus button (iteration 2 of 4) at (342, 480) on xpath=//div[@data-testid='Adult-testID-plus-one-cta']
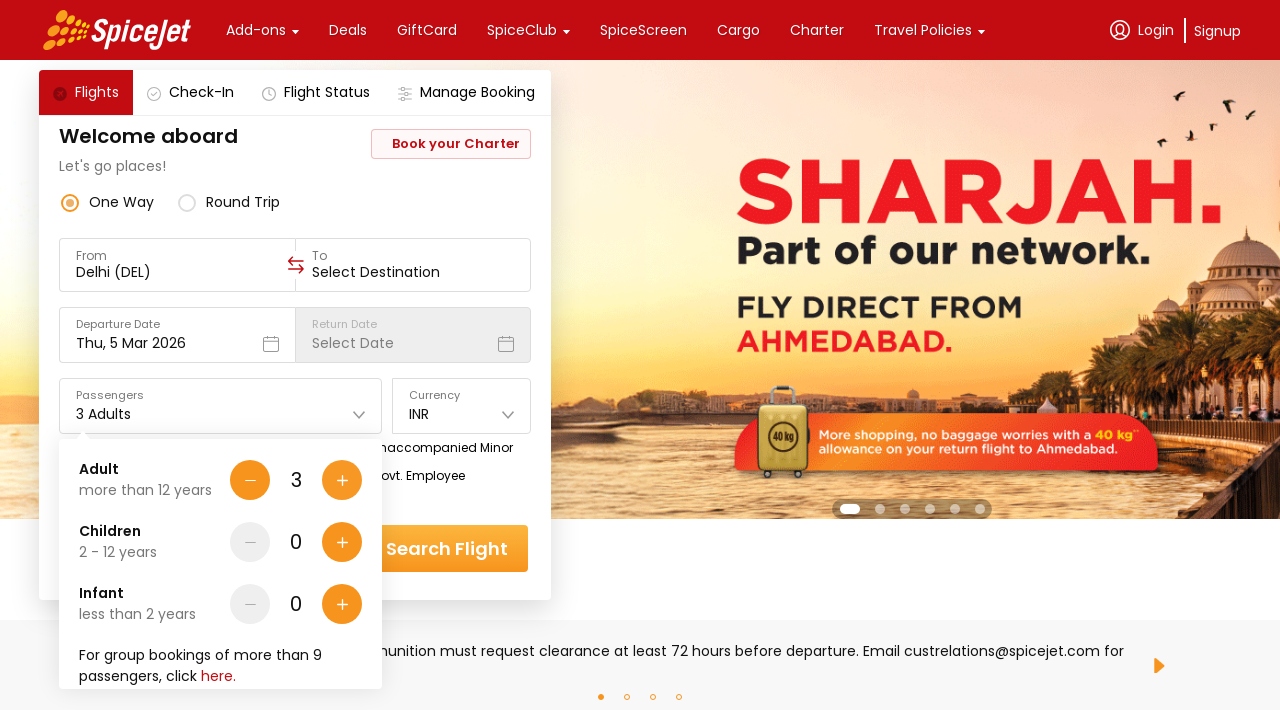

Clicked adult plus button (iteration 3 of 4) at (342, 480) on xpath=//div[@data-testid='Adult-testID-plus-one-cta']
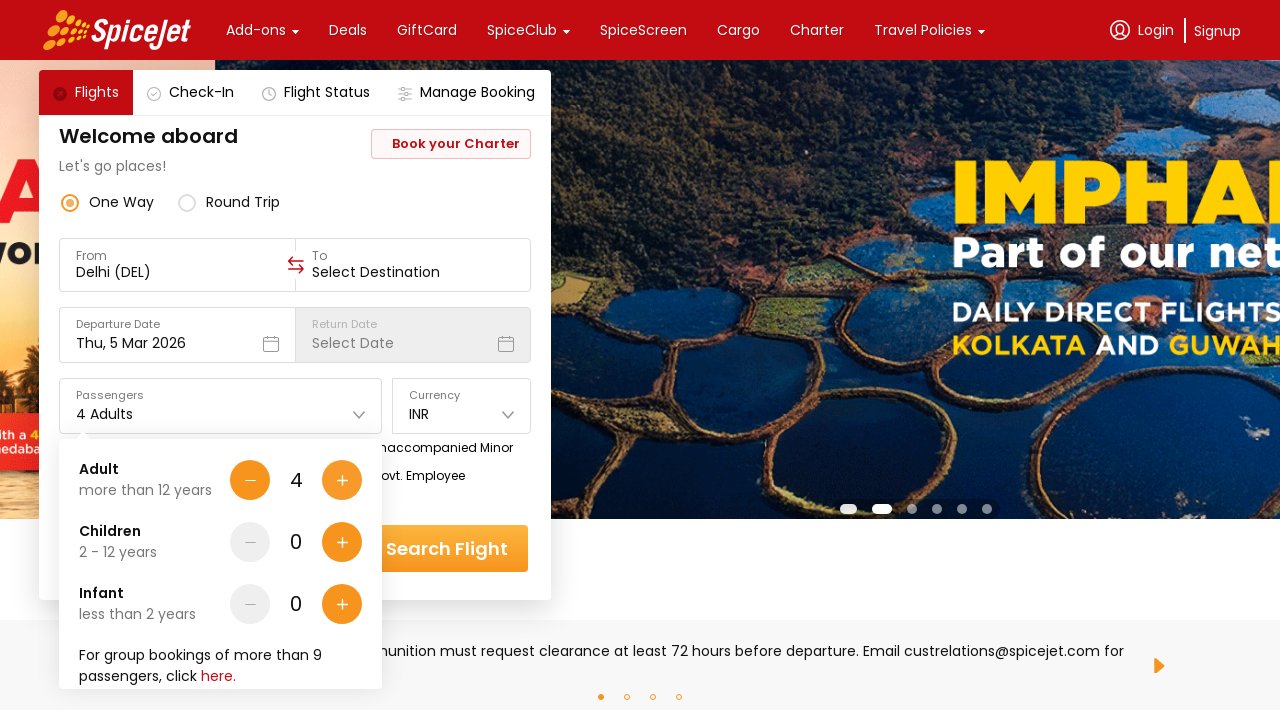

Clicked adult plus button (iteration 4 of 4) at (342, 480) on xpath=//div[@data-testid='Adult-testID-plus-one-cta']
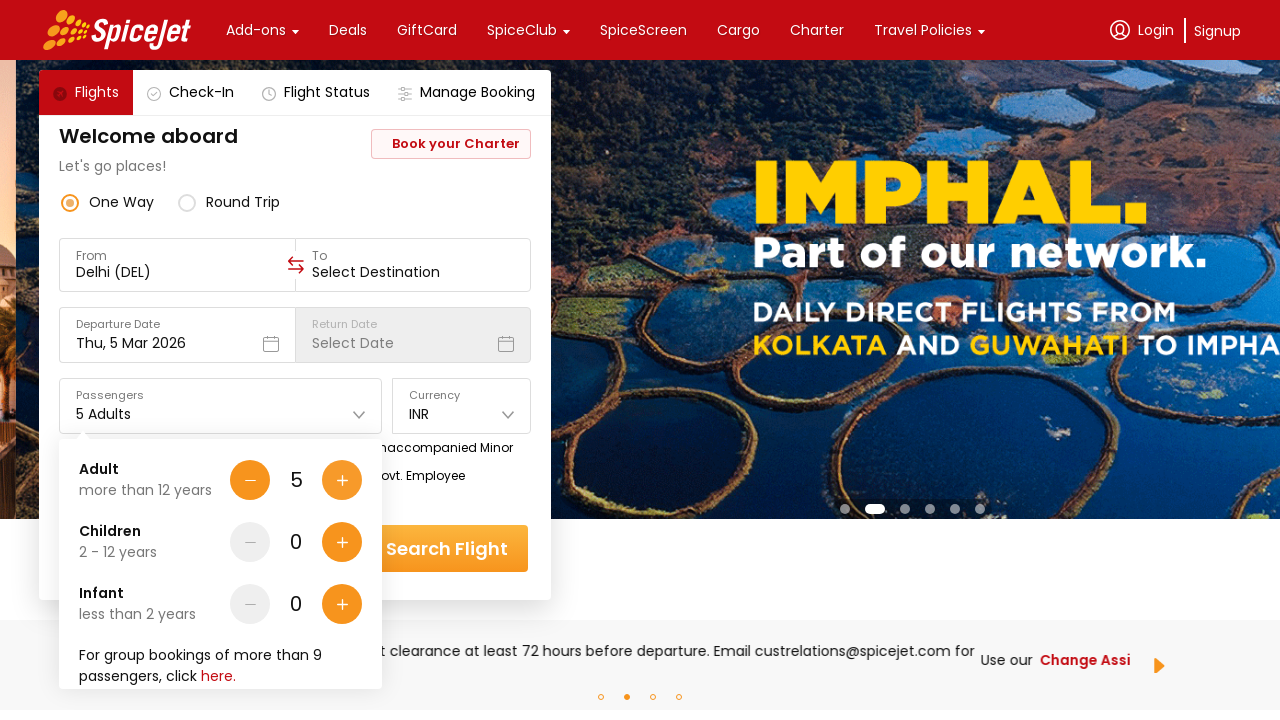

Clicked done button to close the dropdown at (317, 648) on xpath=//div[@data-testid='home-page-travellers-done-cta']
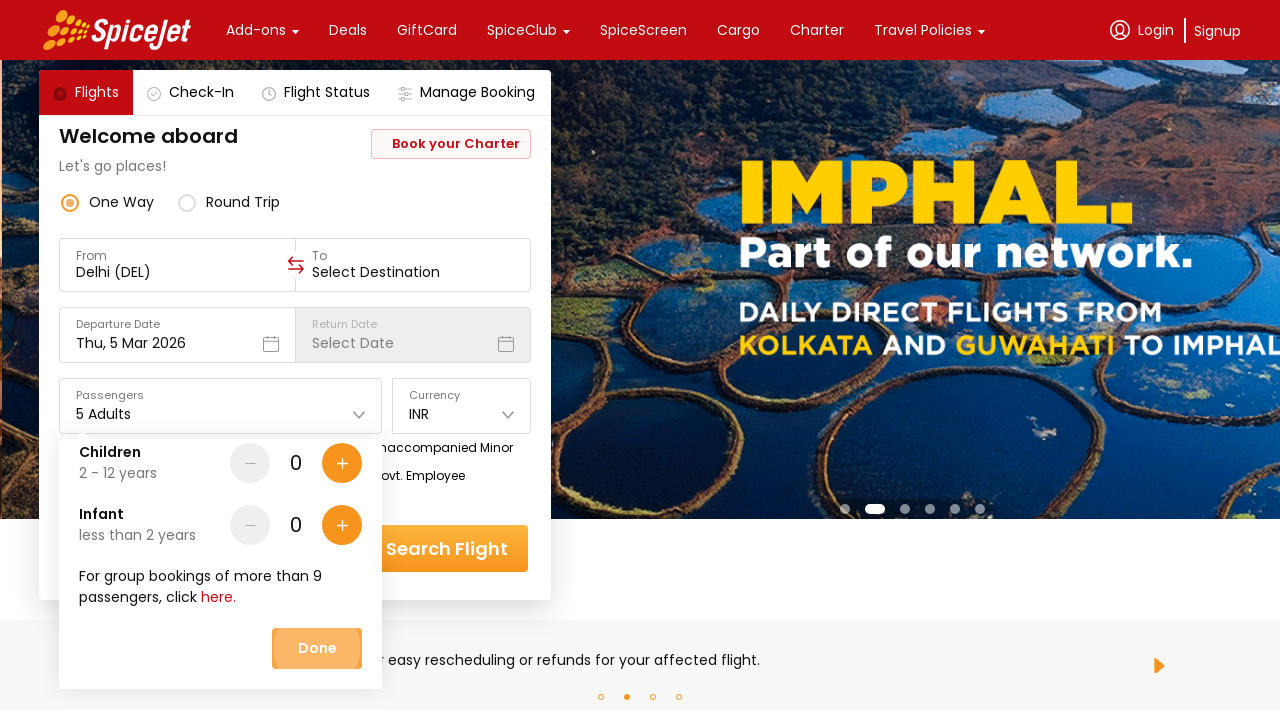

Retrieved final adult count: 5 Adults
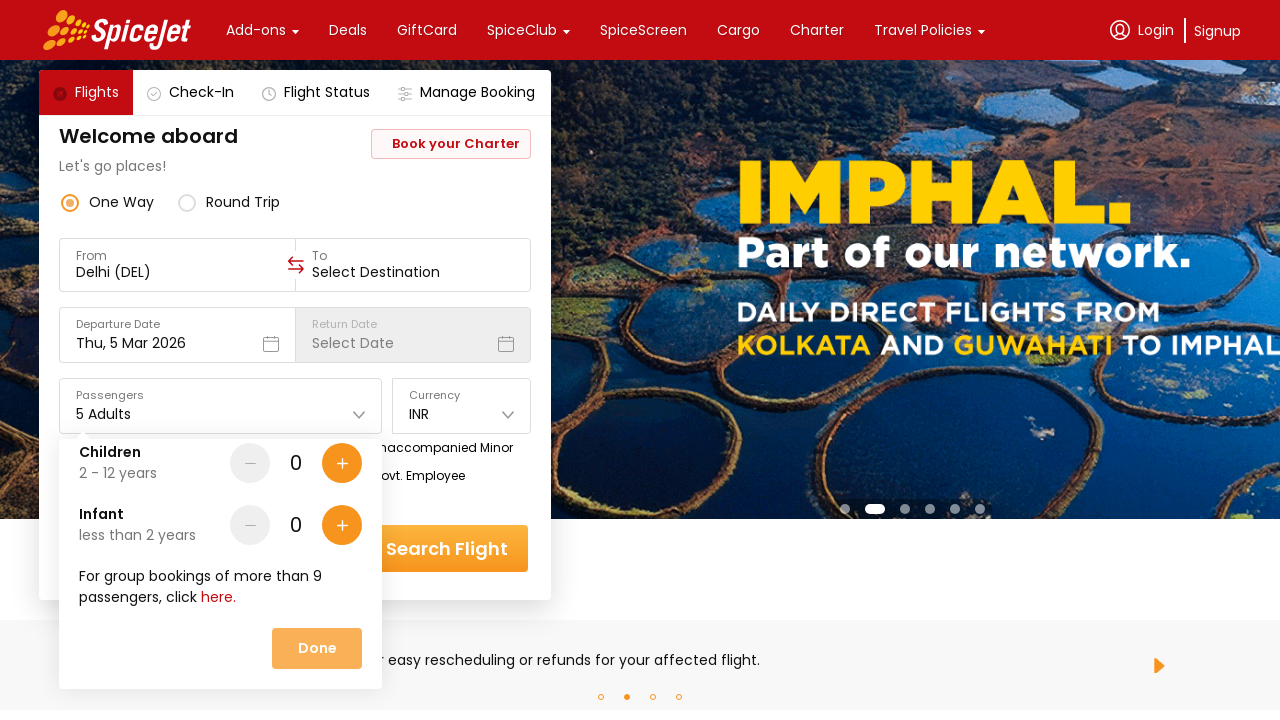

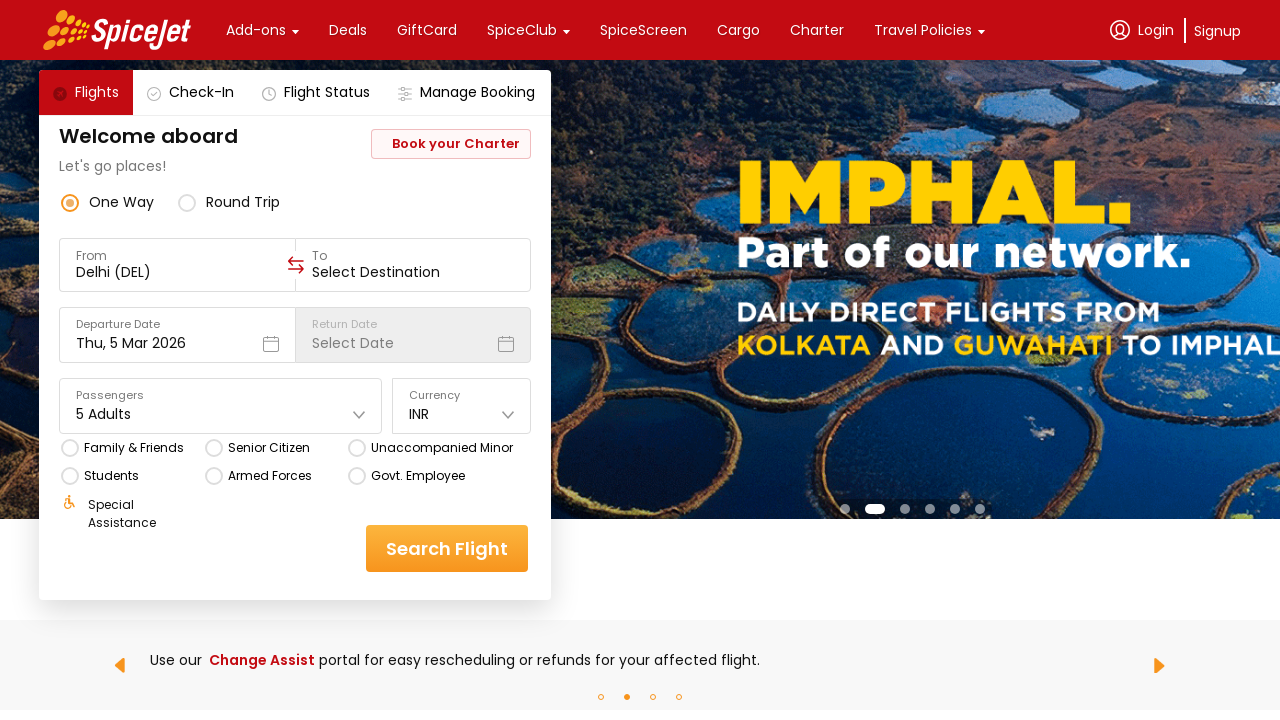